Tests checkbox functionality on an HTML forms tutorial page by locating checkboxes and clicking the one labeled "Milk"

Starting URL: http://www.echoecho.com/htmlforms09.htm

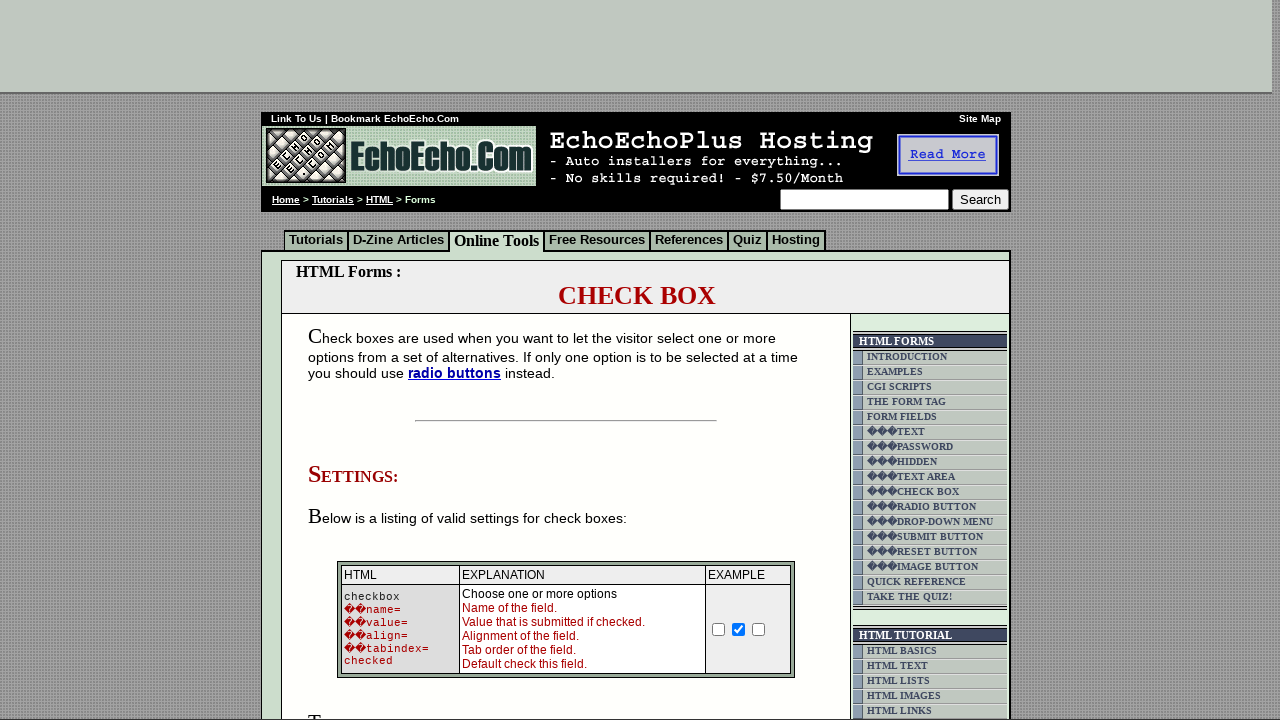

Waited for checkbox form table to load
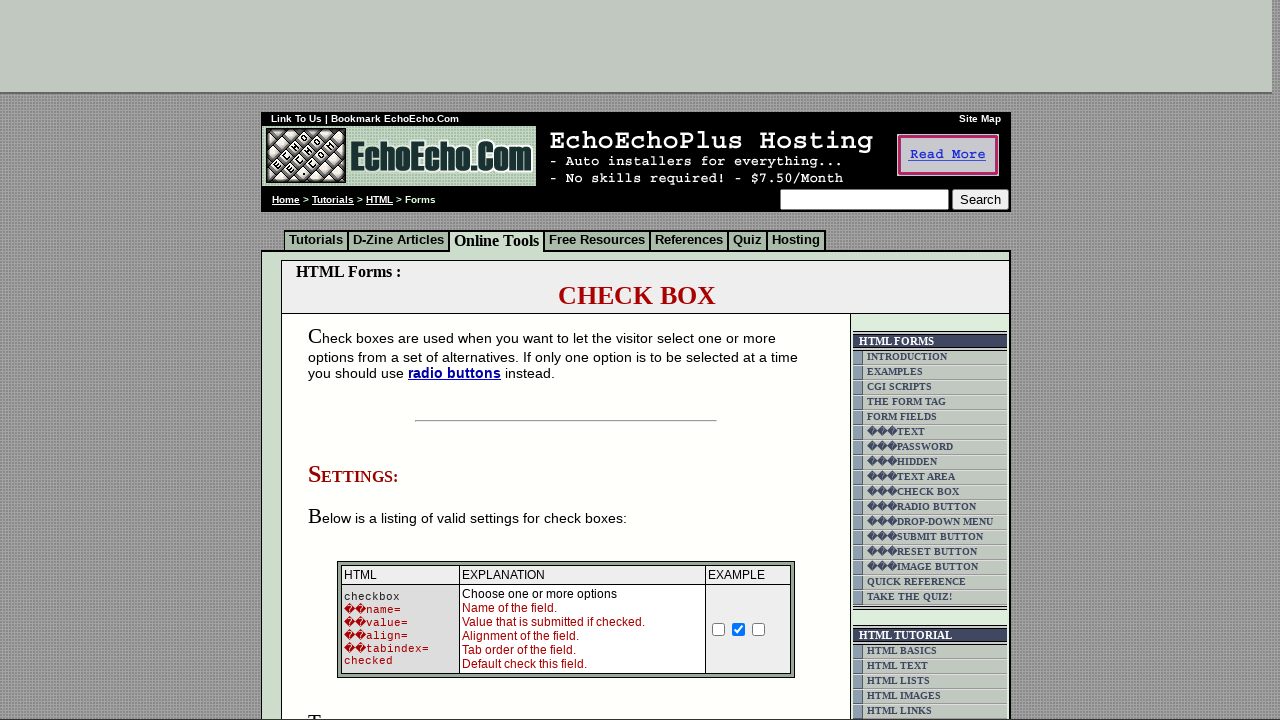

Located all checkboxes in form table
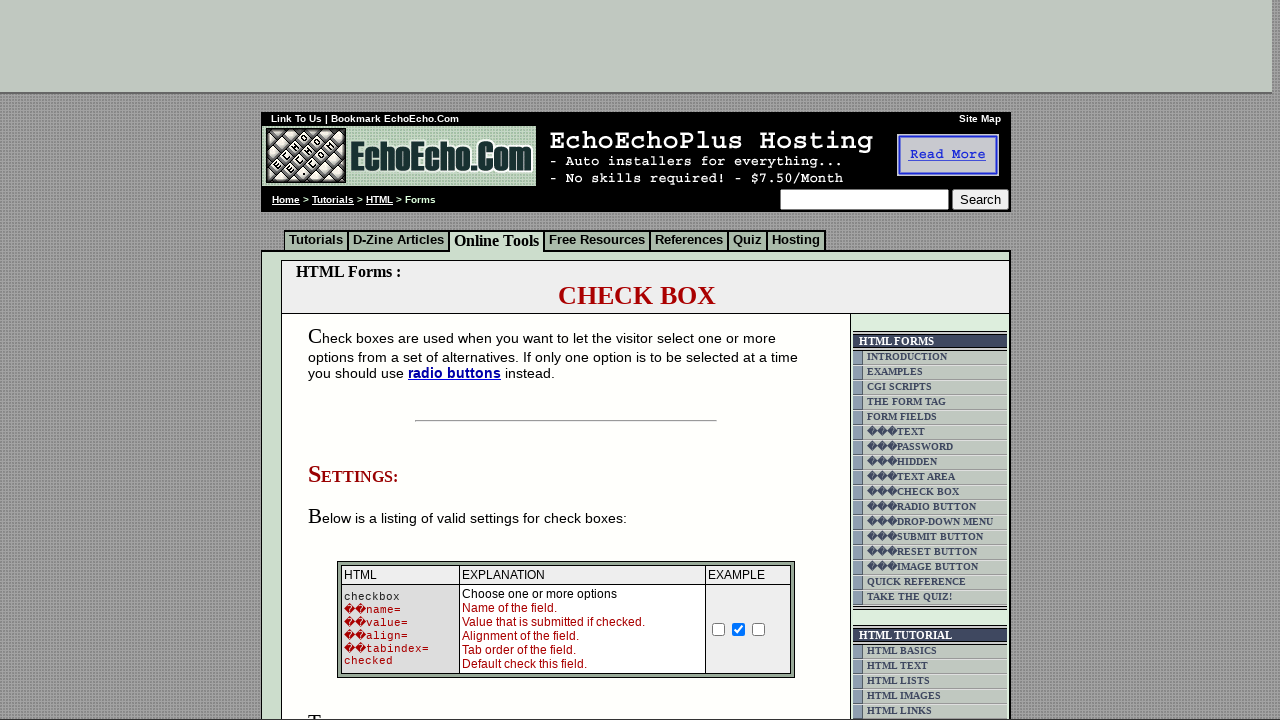

Found 6 checkboxes
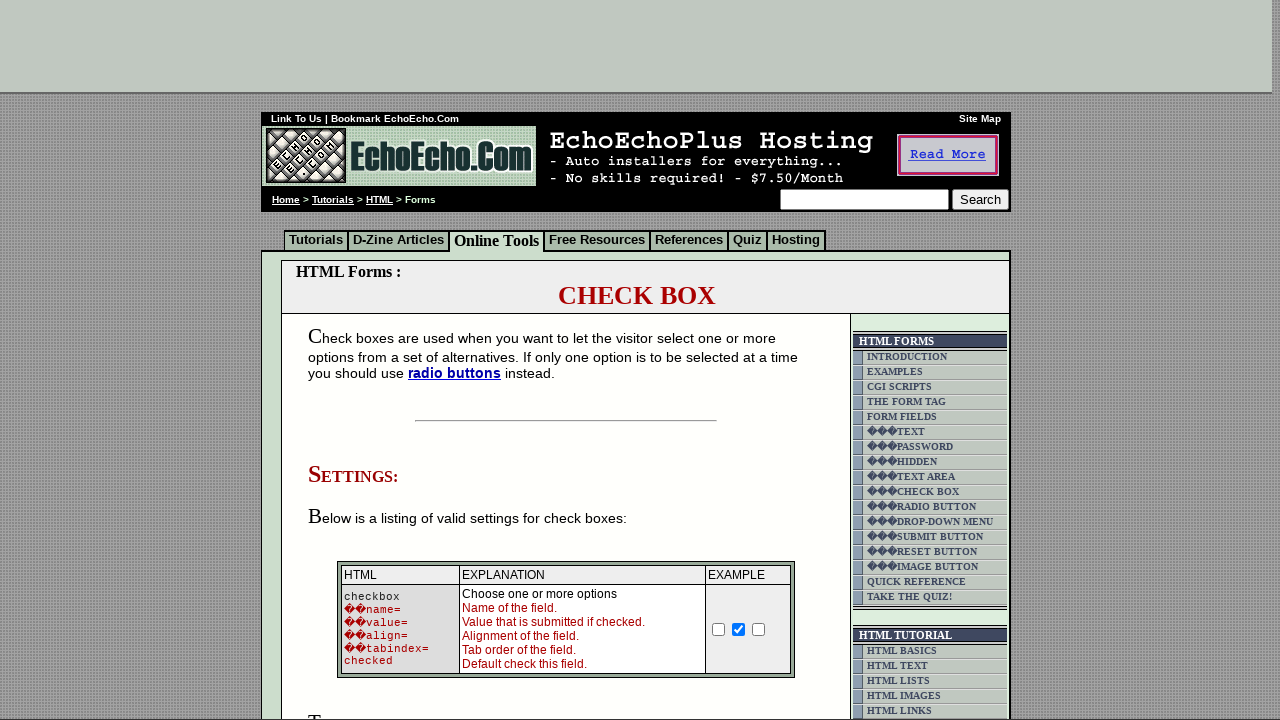

Clicked checkbox with value 'Milk' at (354, 360) on form table input[type='checkbox'] >> nth=3
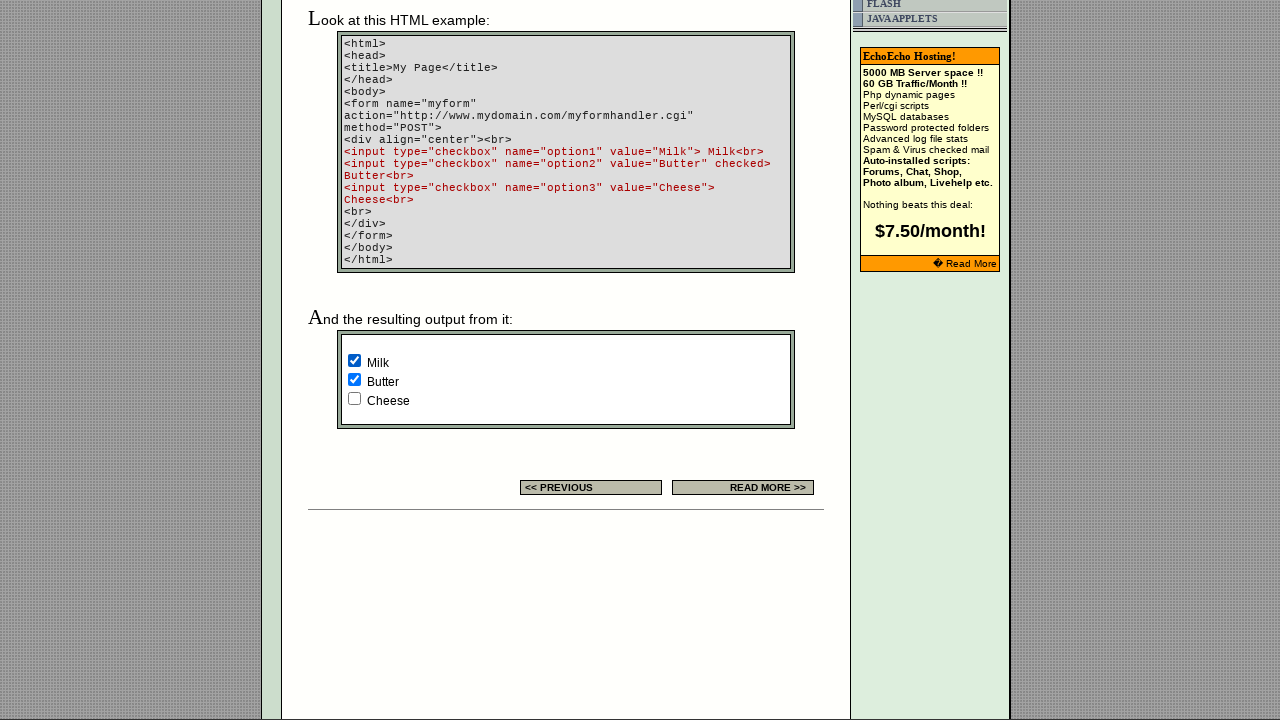

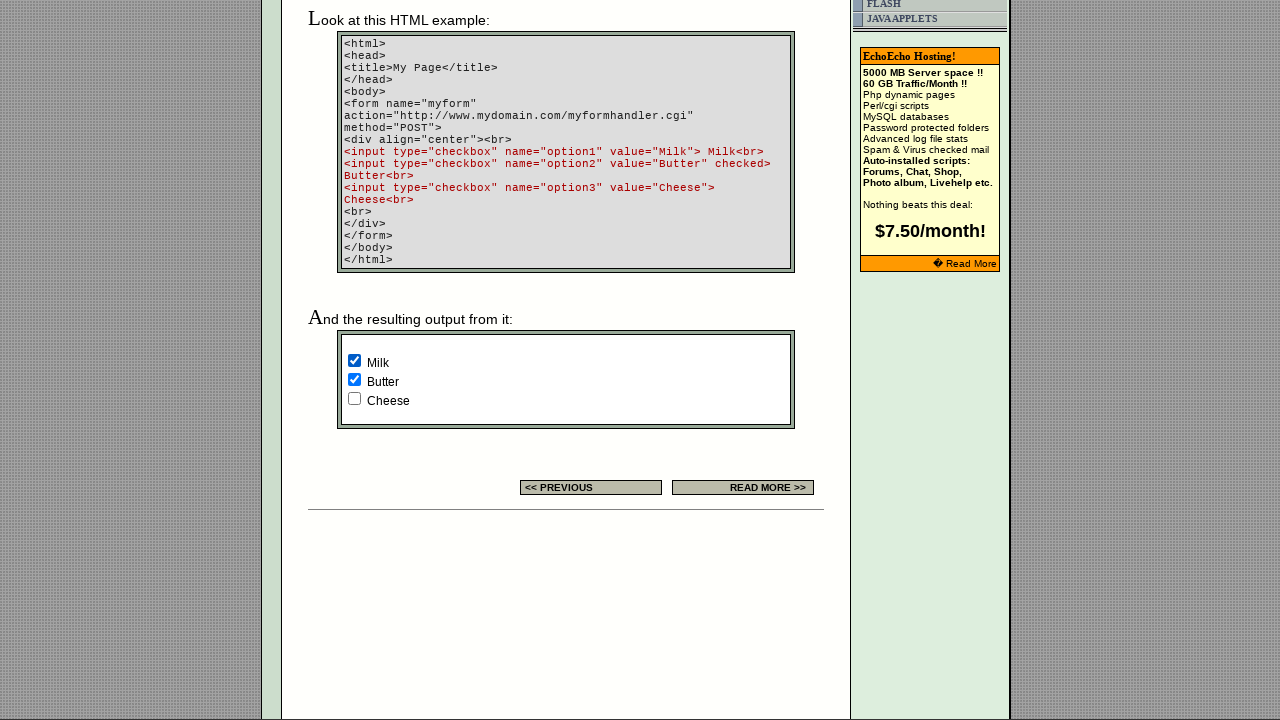